Verifies that the AccuWeather homepage has the correct title

Starting URL: https://www.accuweather.com/

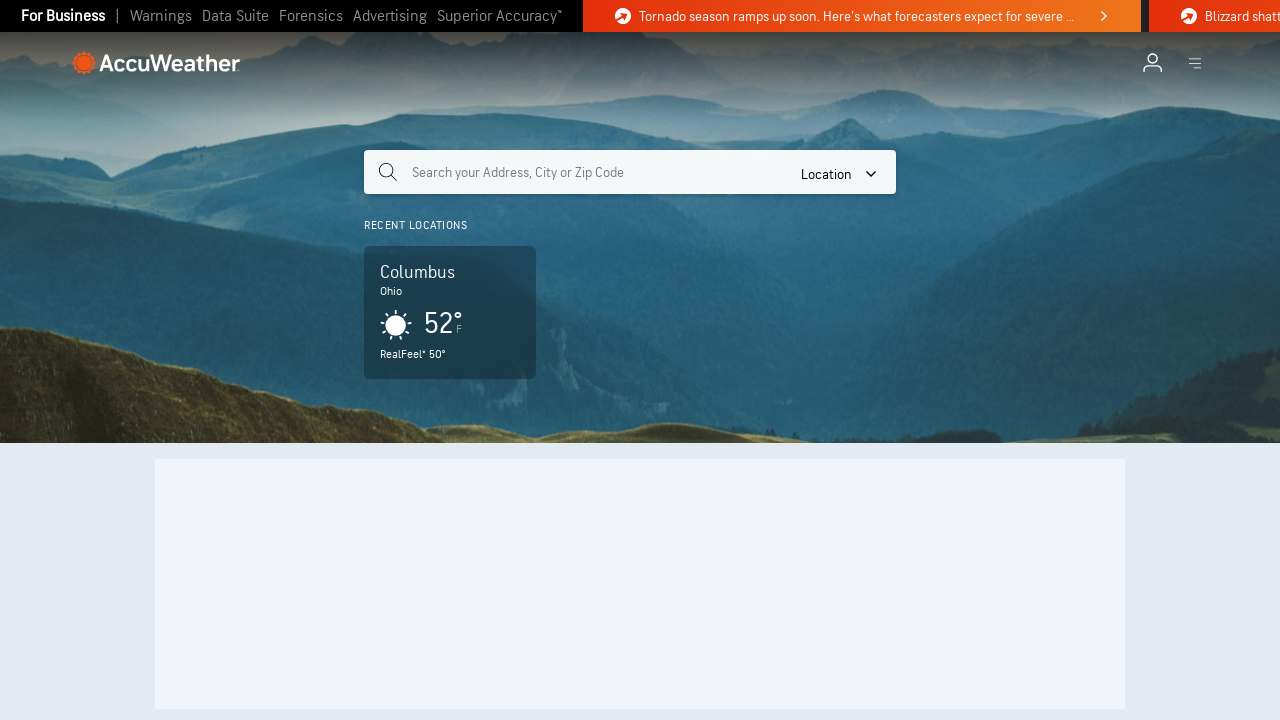

Navigated to AccuWeather homepage
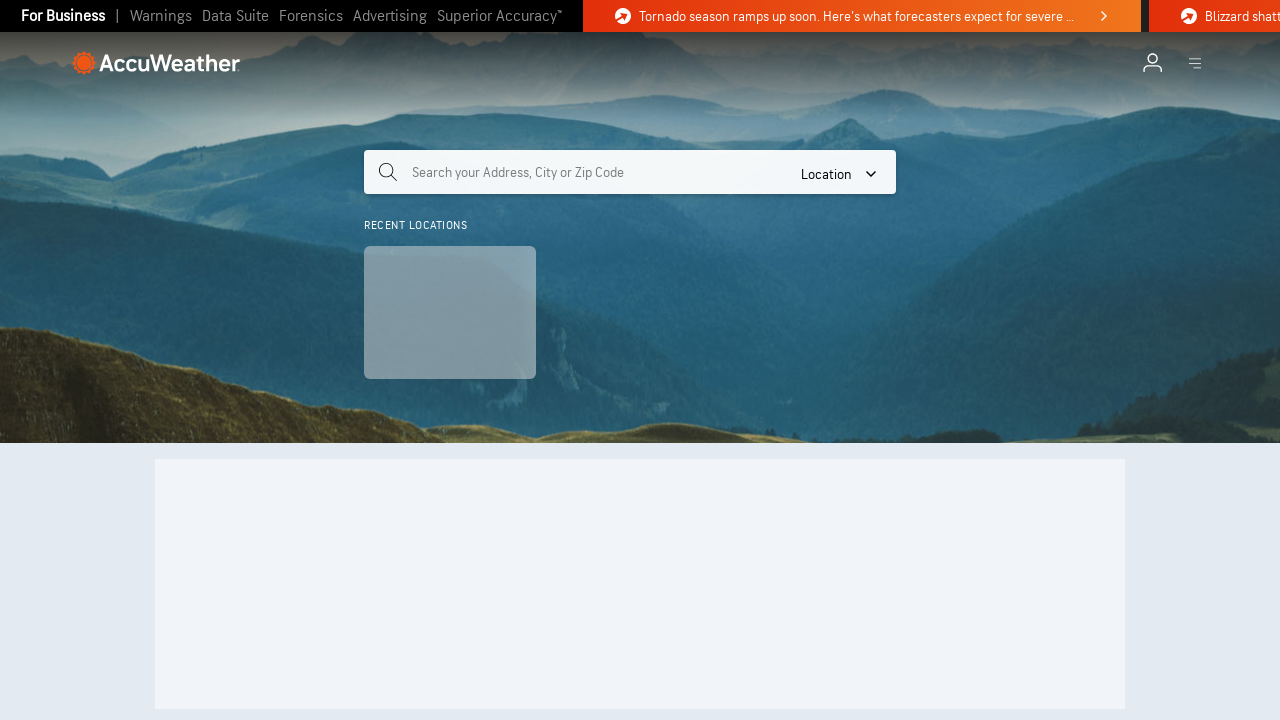

Verified AccuWeather homepage has correct title
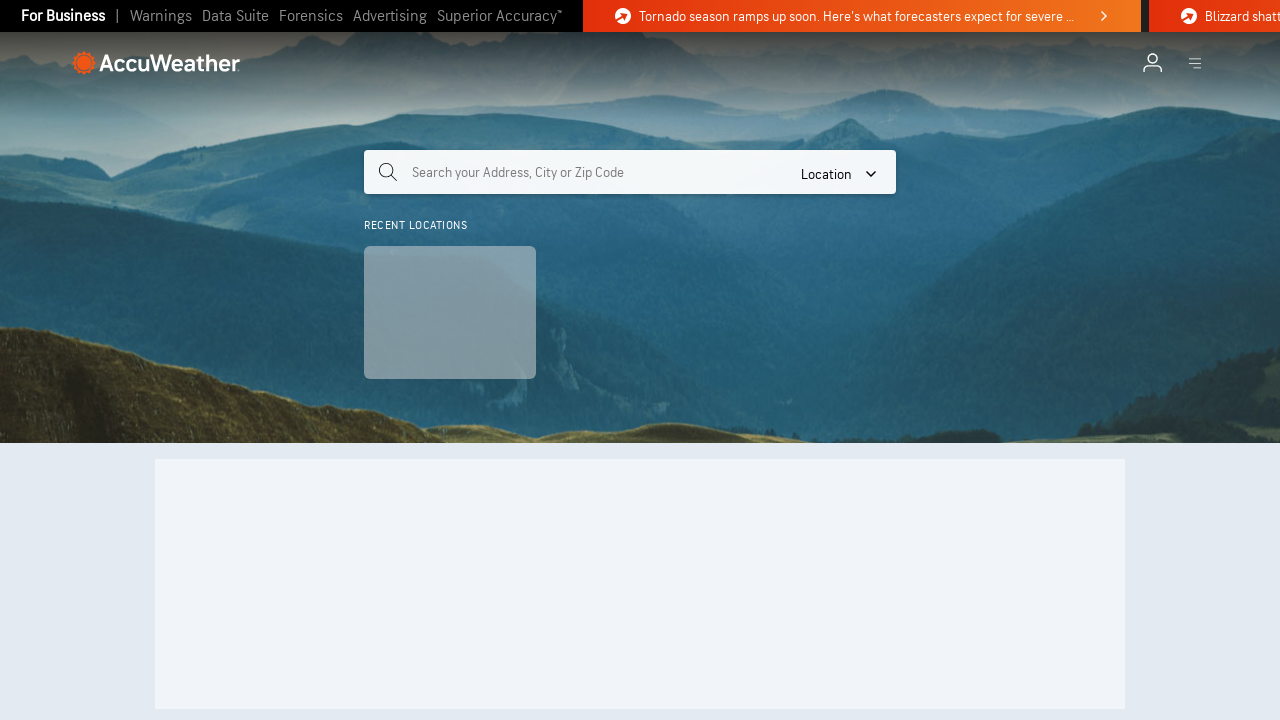

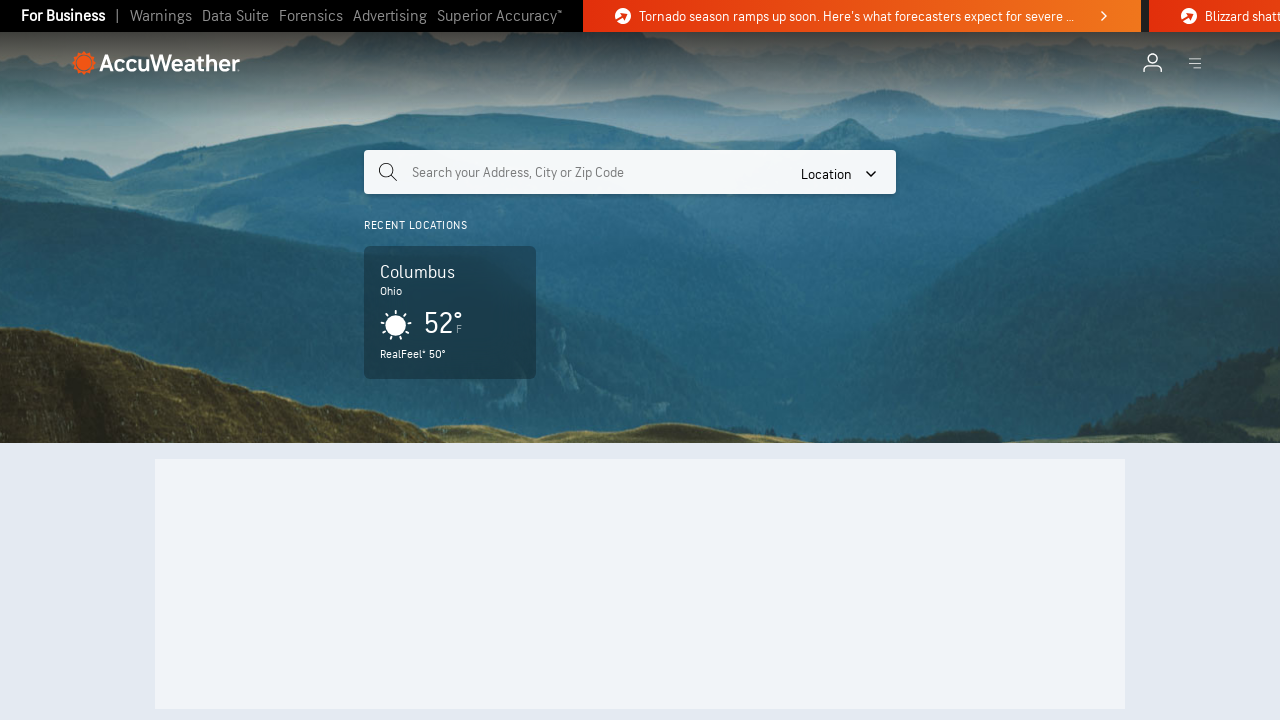